Tests clicking a radio button on a basic controls demo page by selecting the female radio button option

Starting URL: https://www.hyrtutorials.com/p/basic-controls.html

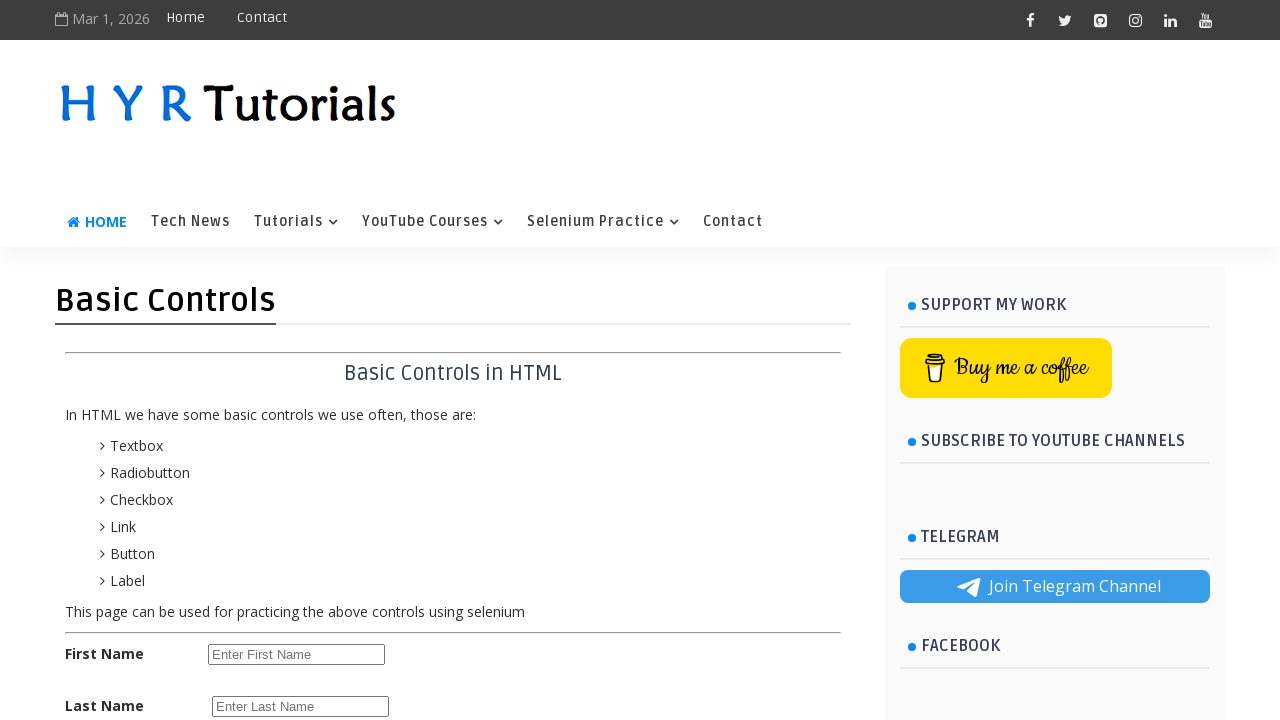

Navigated to basic controls demo page
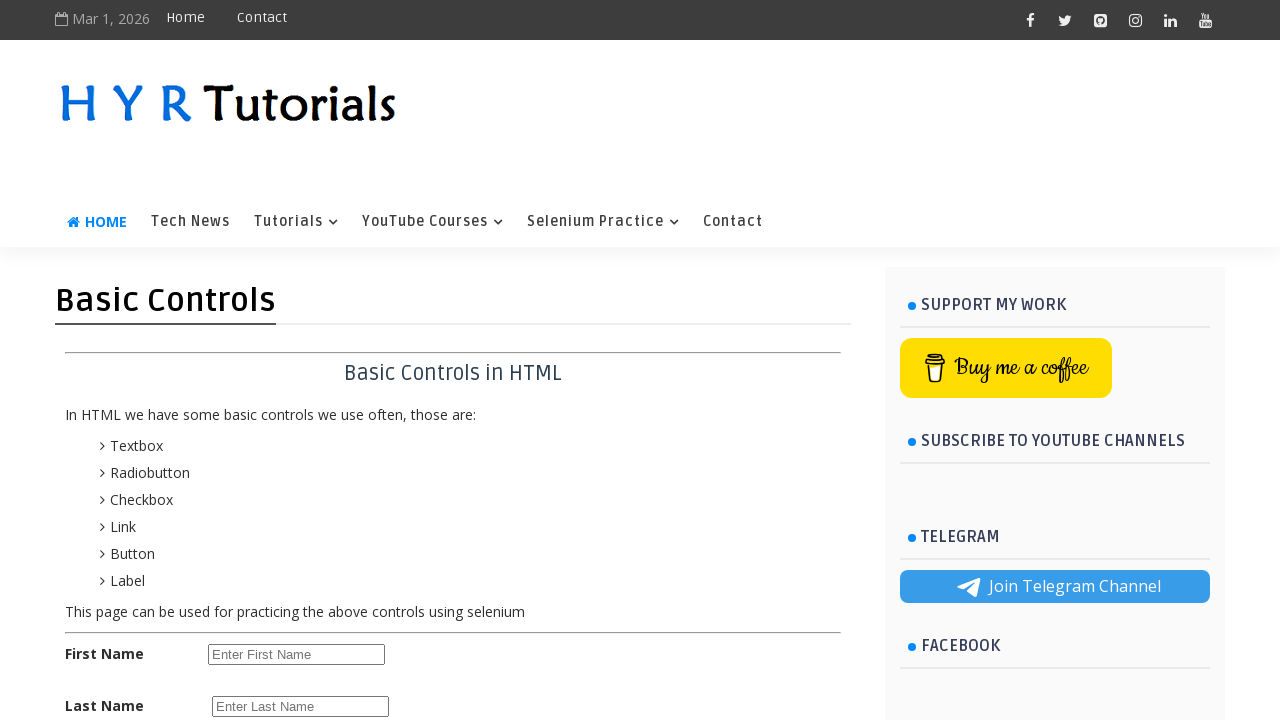

Clicked on the female radio button at (286, 426) on #femalerb
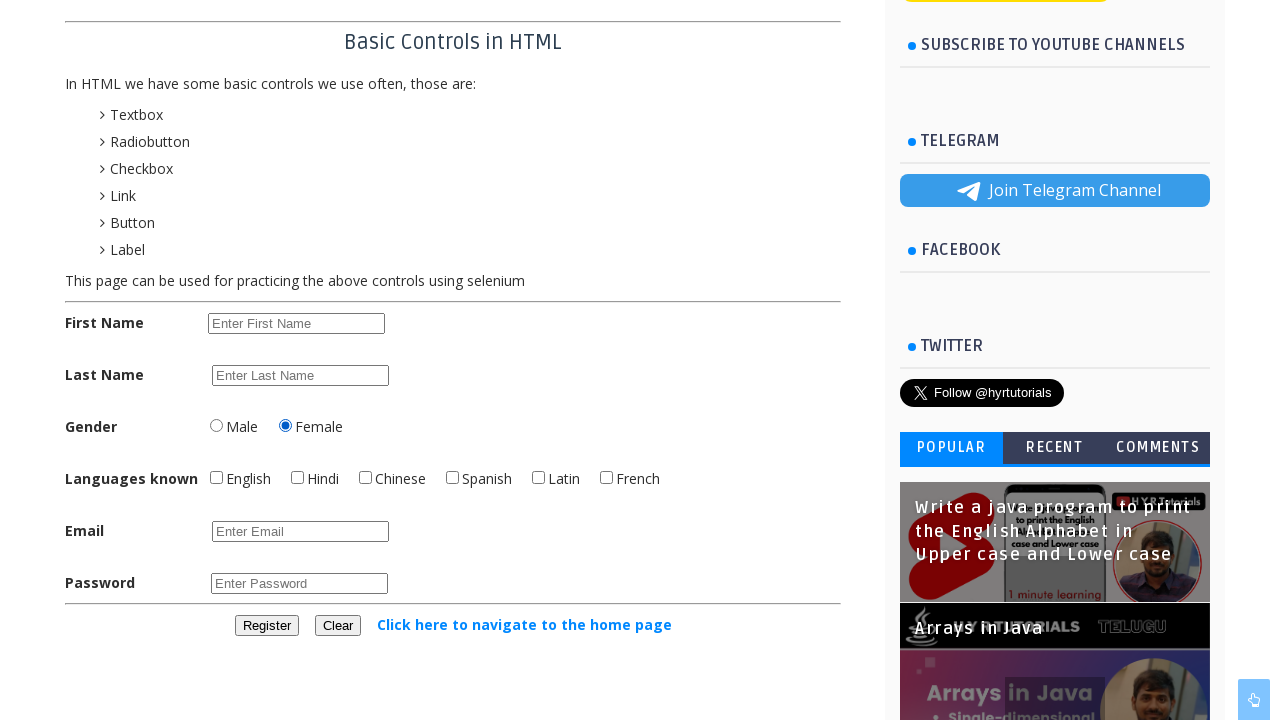

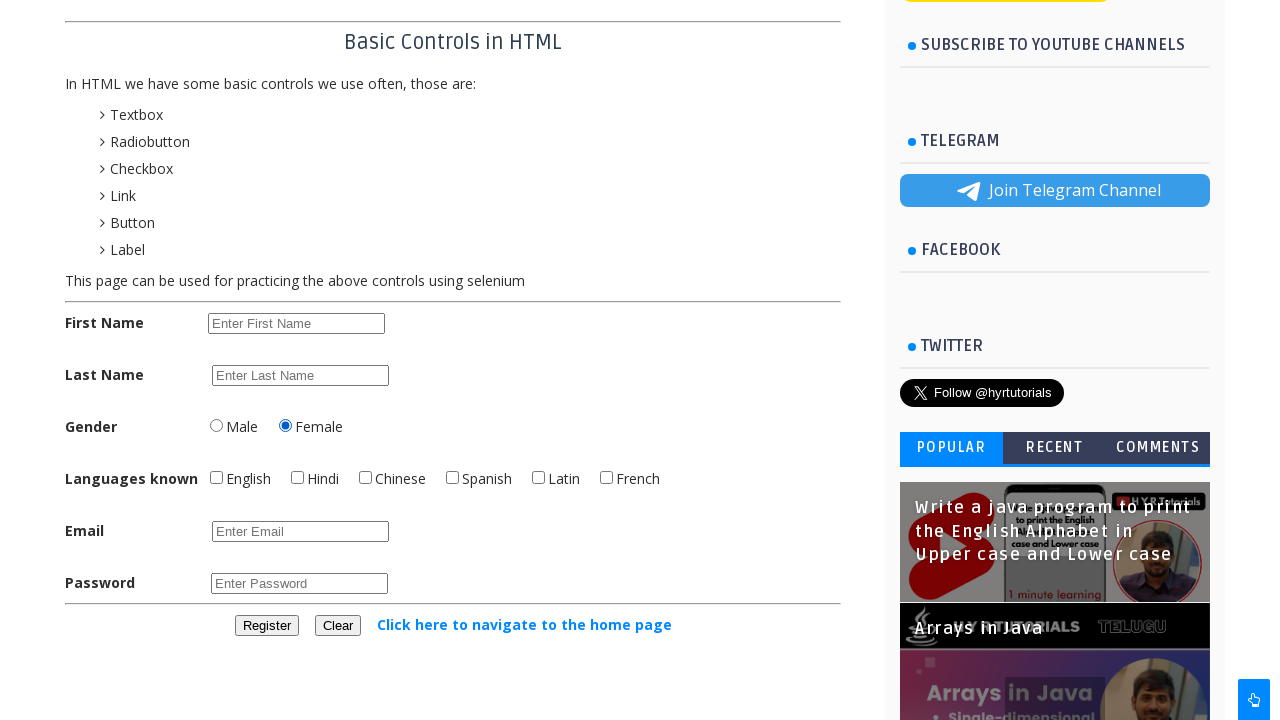